Tests clicking a sequence of dynamically appearing buttons in order

Starting URL: https://testpages.herokuapp.com/styled/dynamic-buttons-simple.html

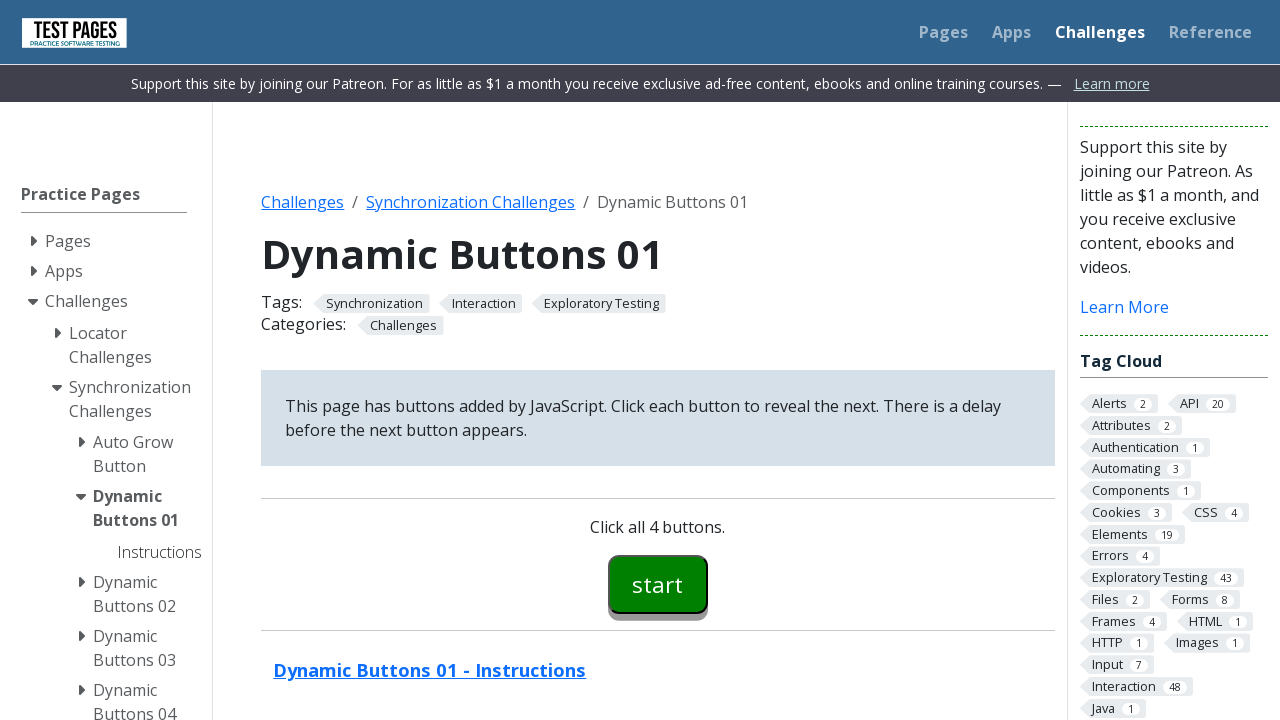

Clicked Start button at (658, 584) on #button00
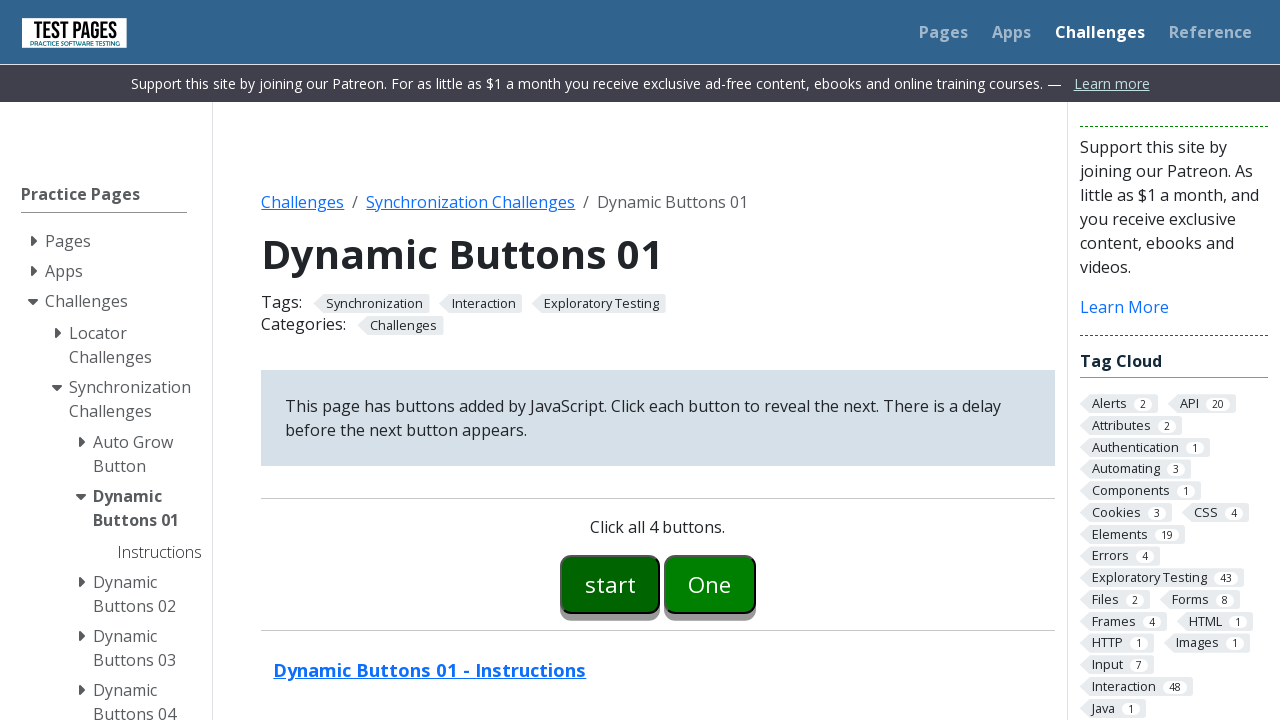

Clicked Button One at (710, 584) on #button01
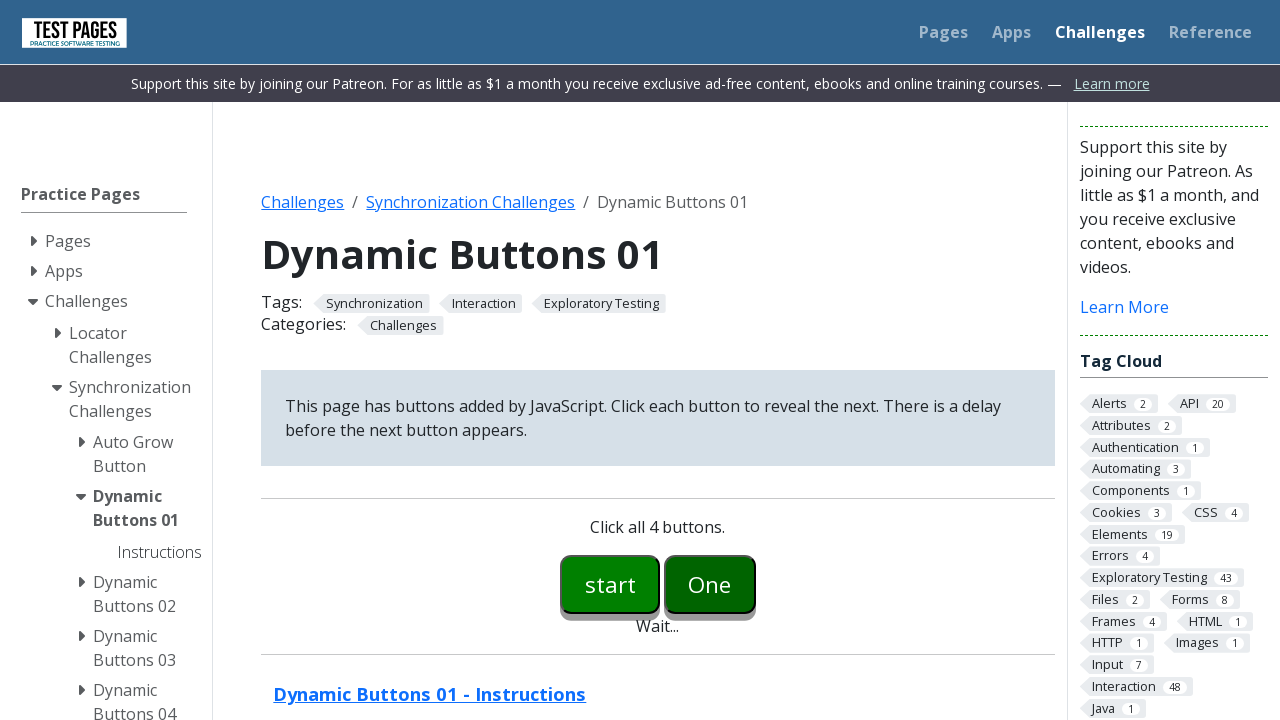

Clicked Button Two at (756, 584) on #button02
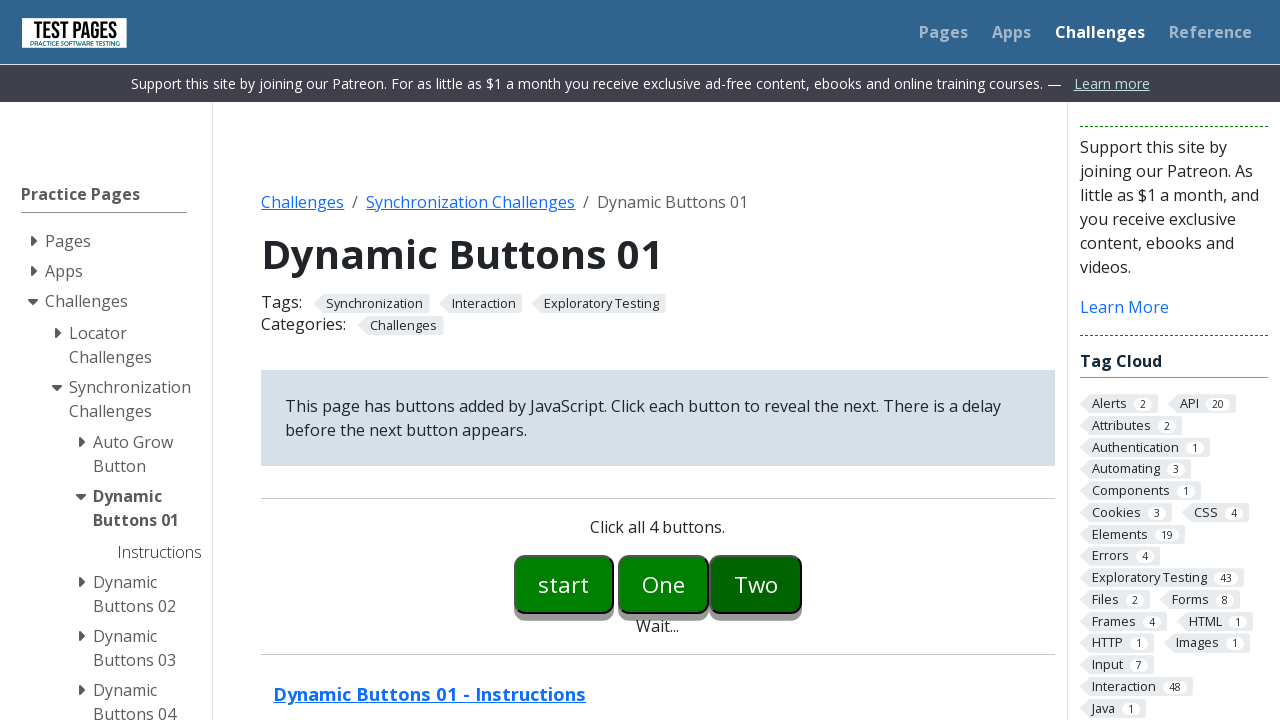

Clicked Button Three at (802, 584) on #button03
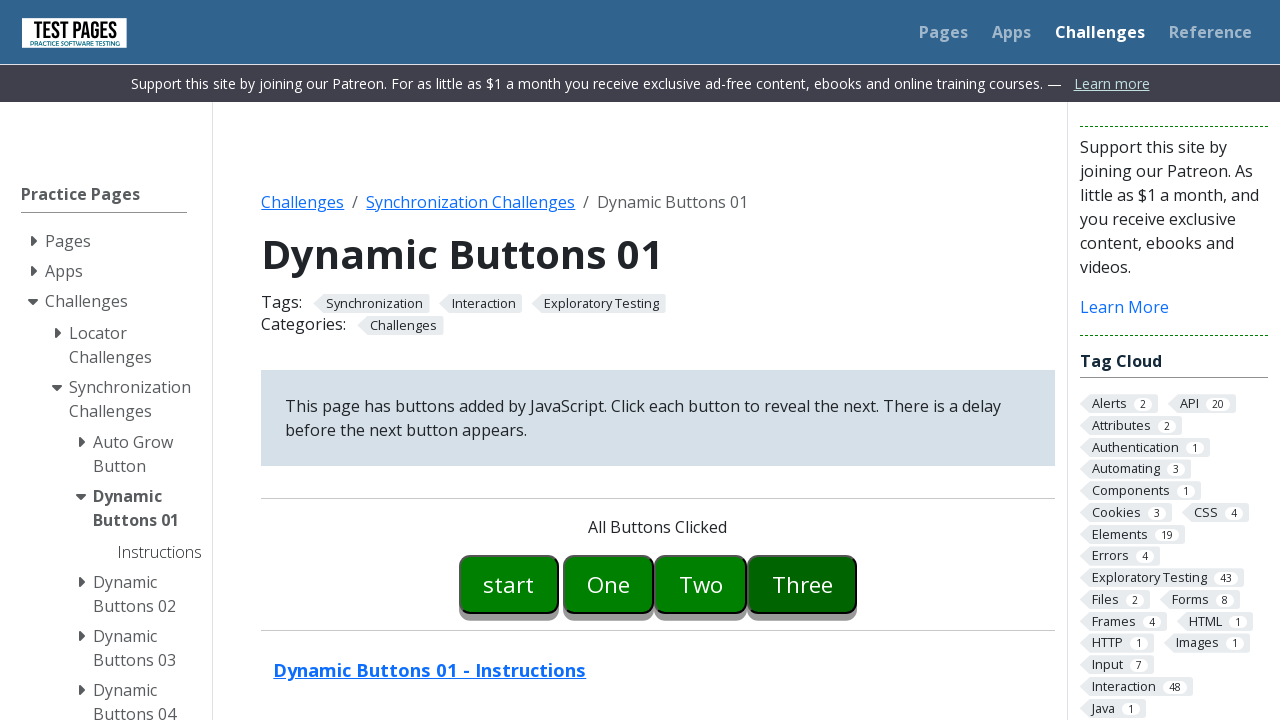

Retrieved success message text
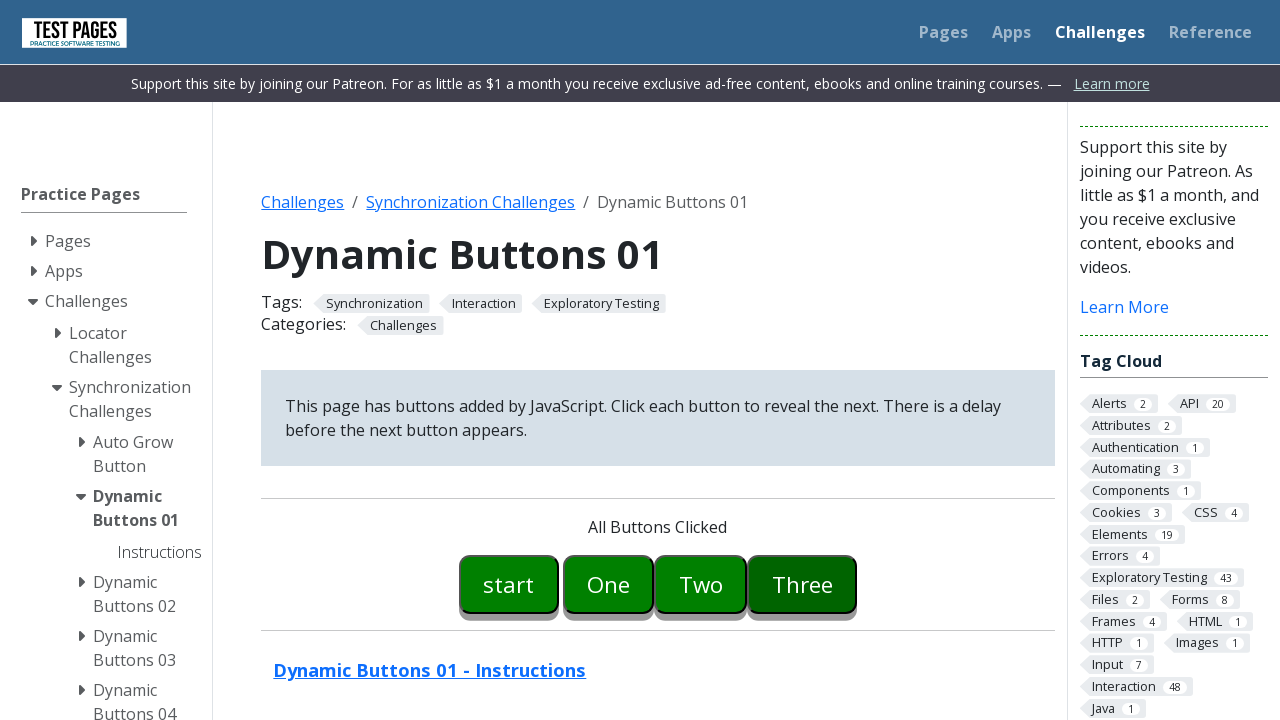

Verified success message contains 'All Buttons Clicked'
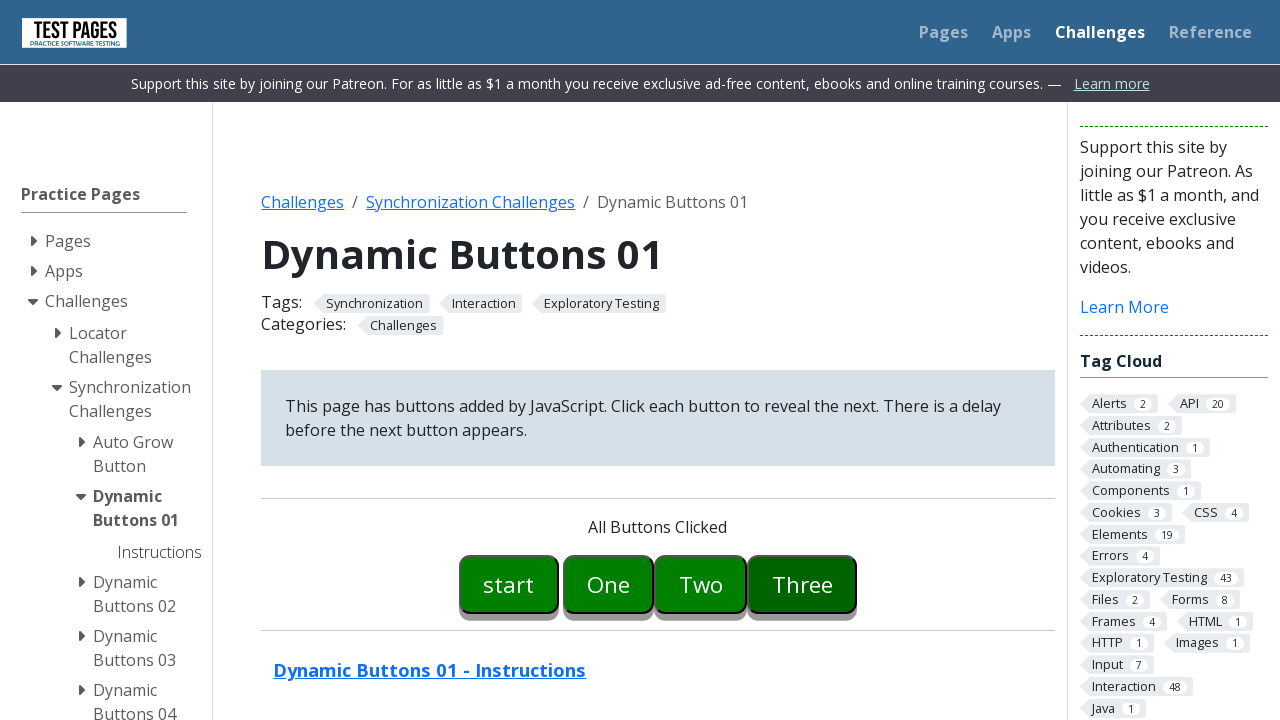

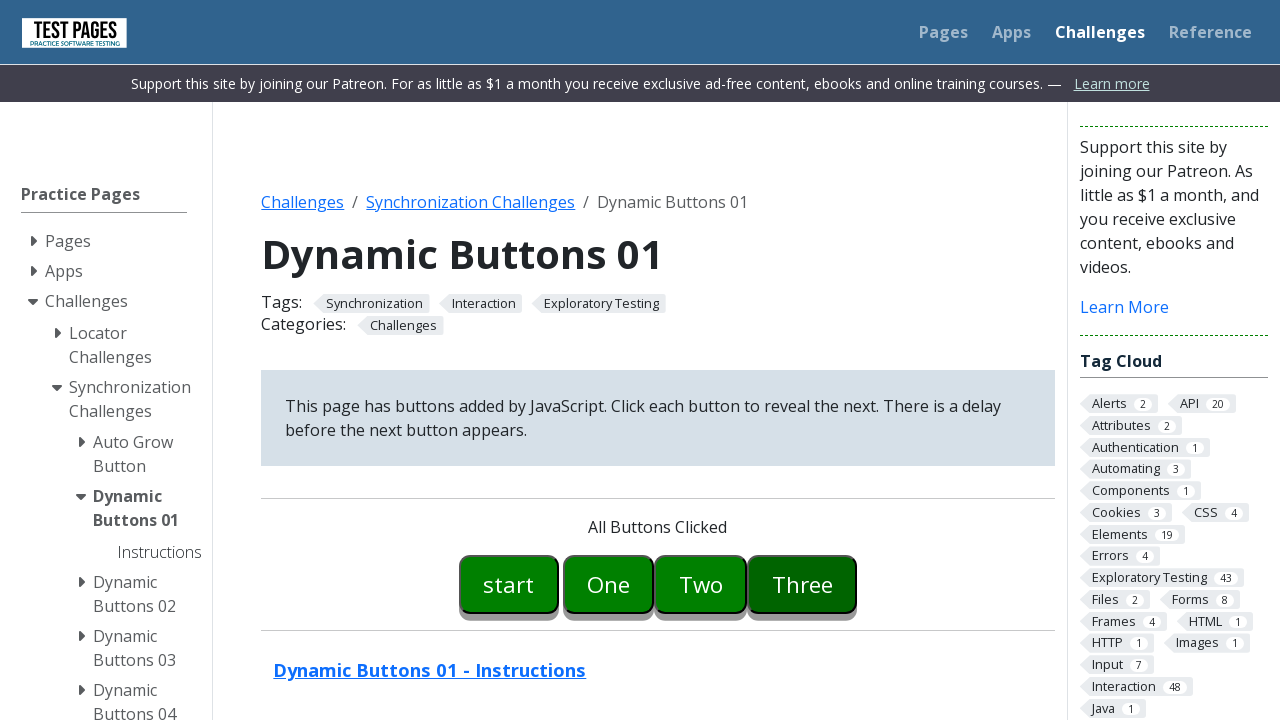